Hovers over the Locations menu and clicks on the Baltimore, Maryland location link to navigate to that page.

Starting URL: https://klik.solutions/

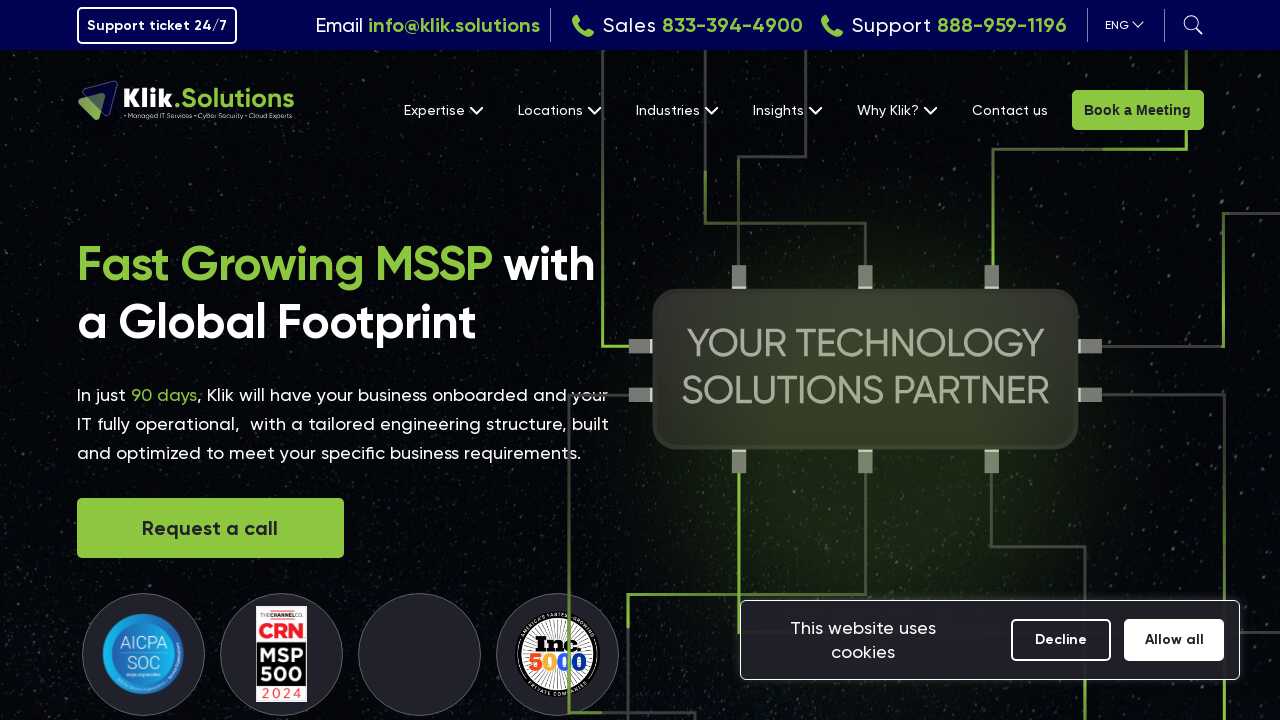

Hovered over Locations menu to reveal dropdown at (559, 110) on text=Locations
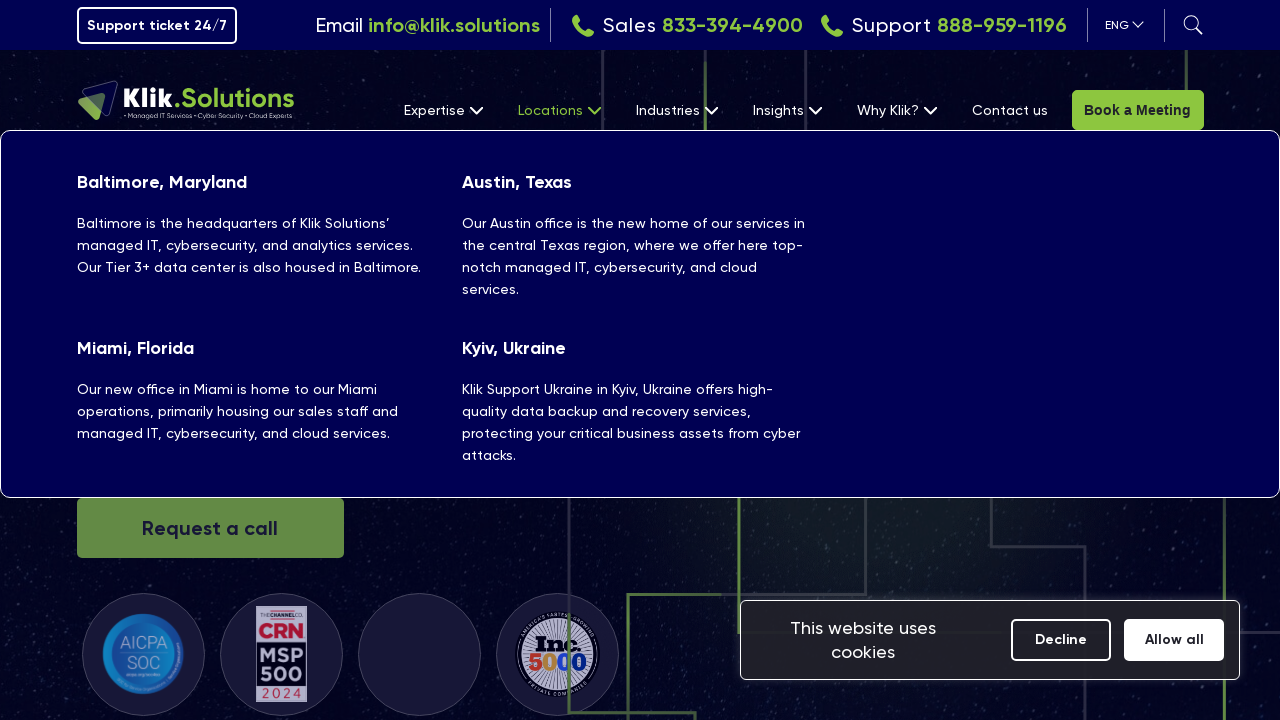

Clicked on Baltimore, Maryland location link at (254, 224) on internal:role=link[name="Baltimore, Maryland Baltimore"i]
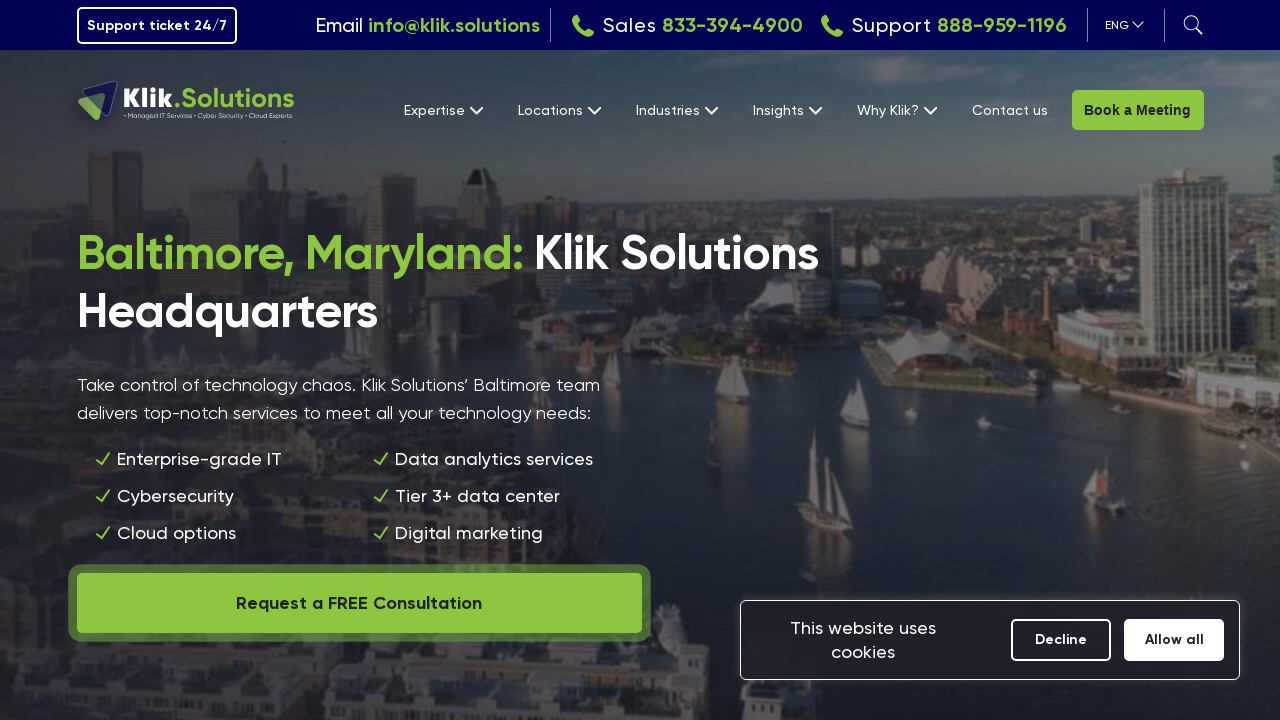

Waited for page to load (networkidle)
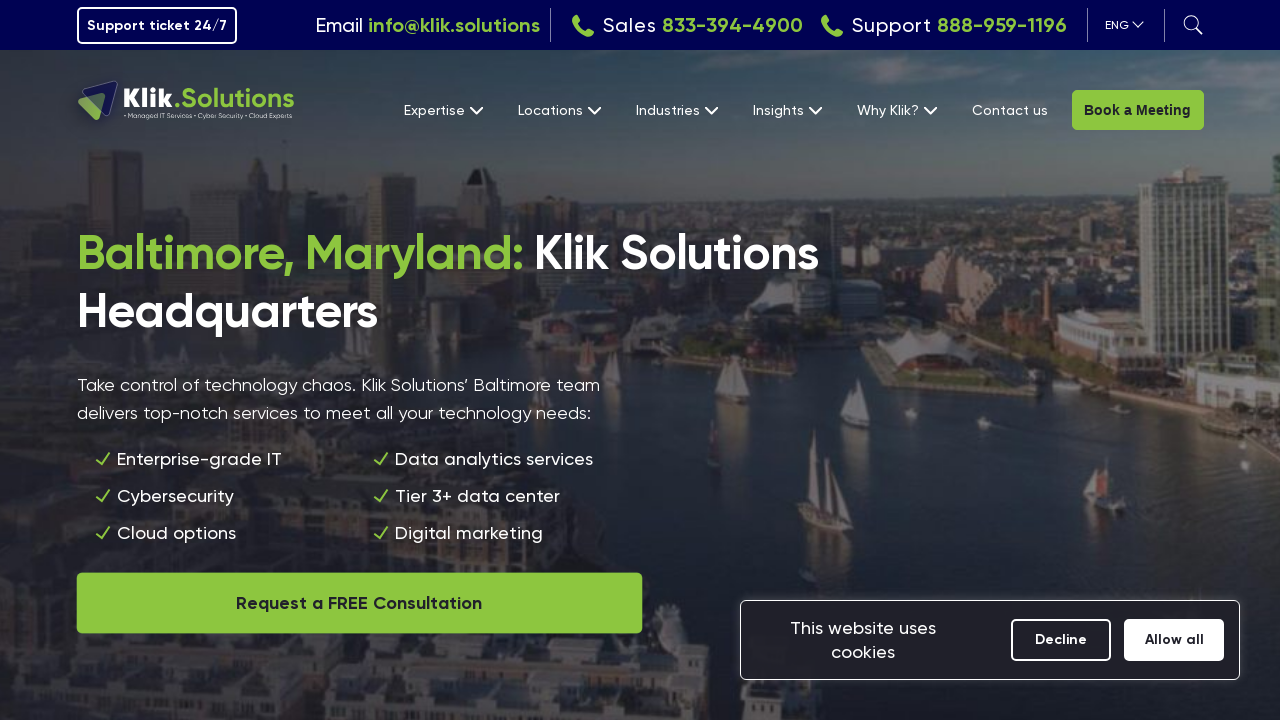

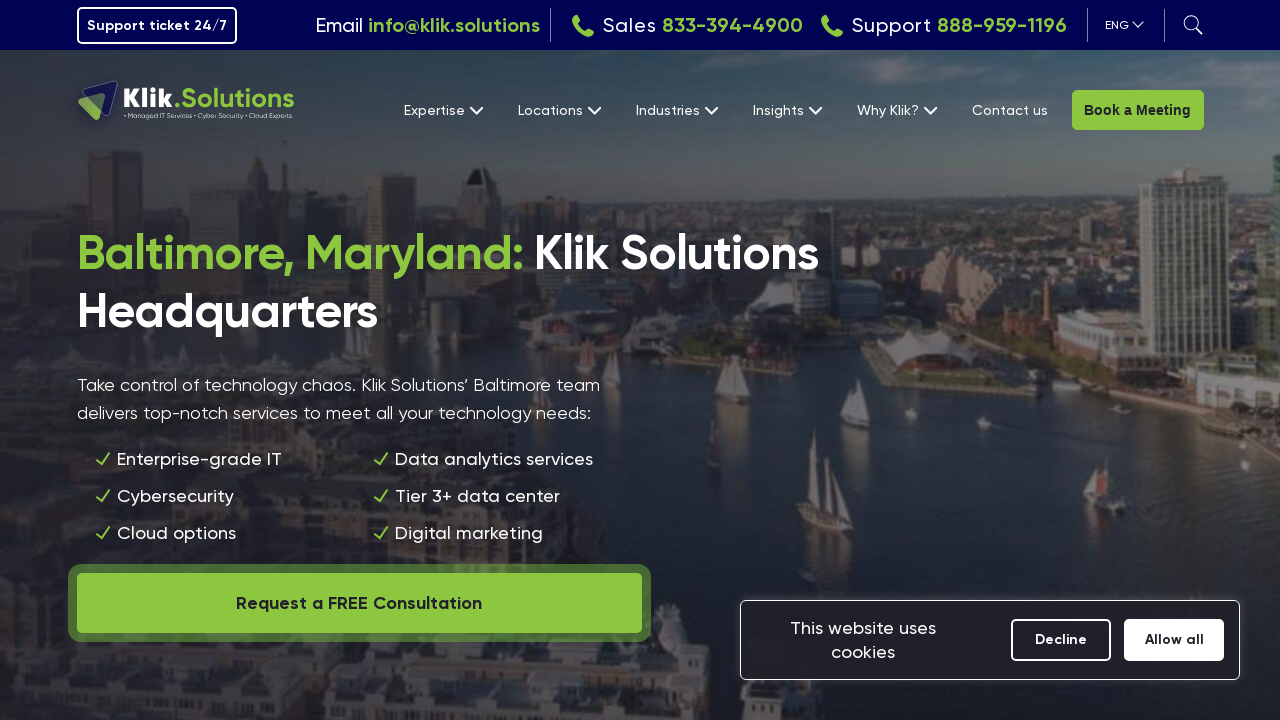